Navigates to RedBus homepage and verifies the page loads successfully

Starting URL: https://www.redbus.in/

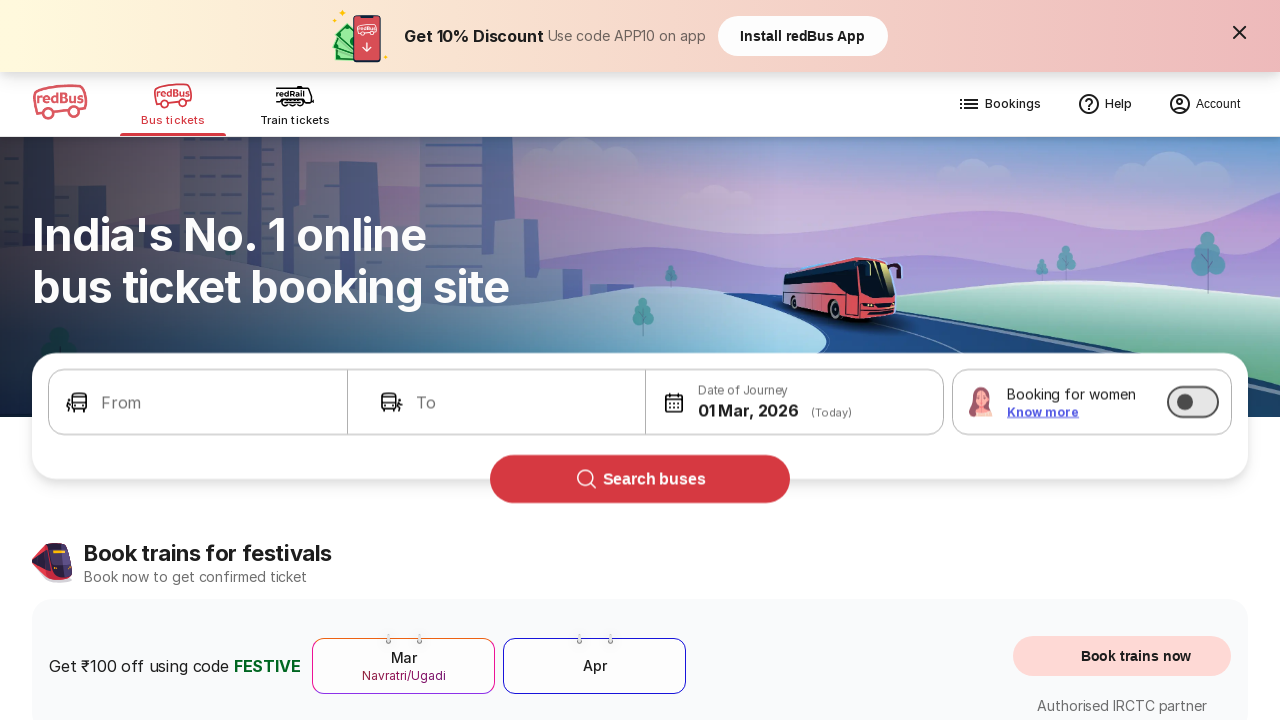

Waited for page to reach domcontentloaded state
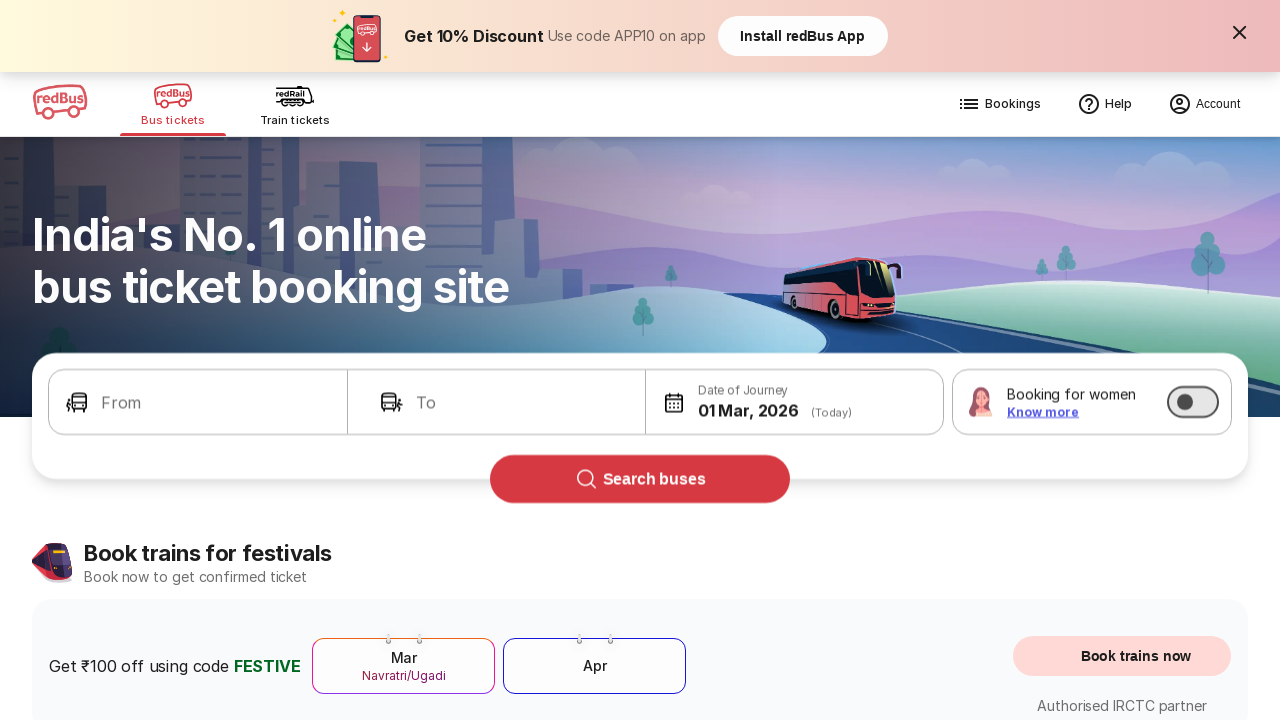

Verified body element is present on RedBus homepage
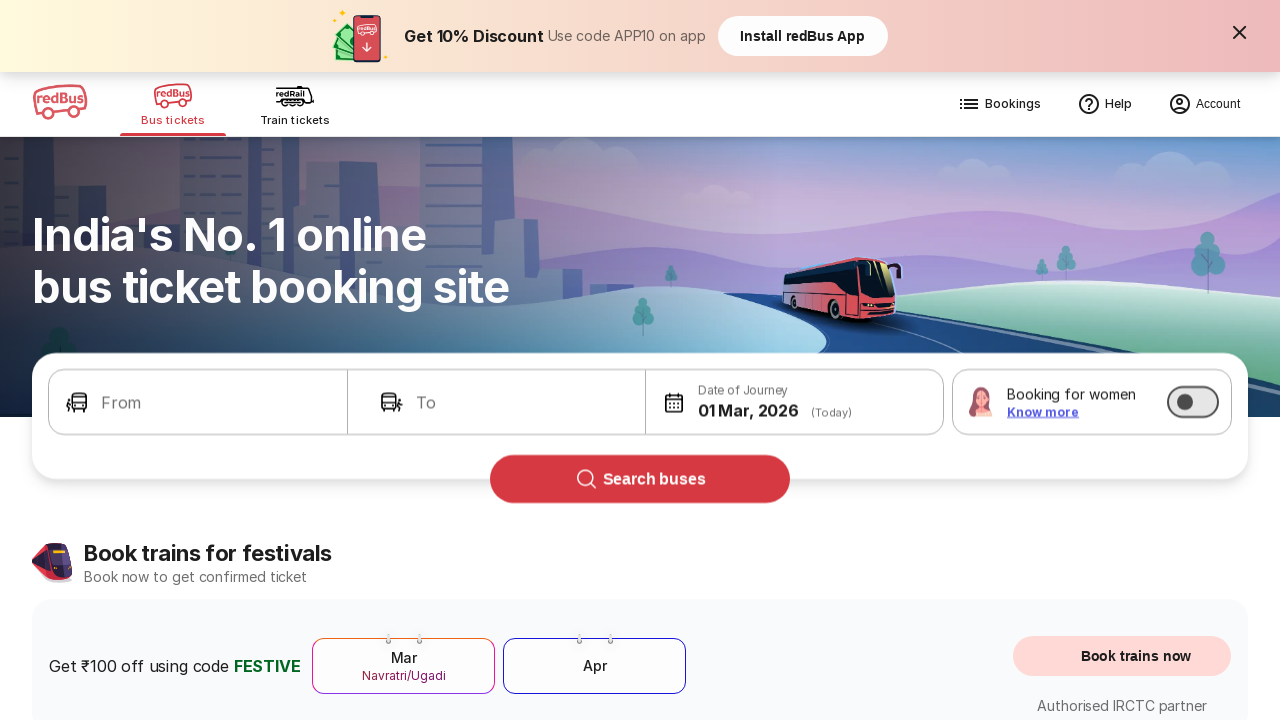

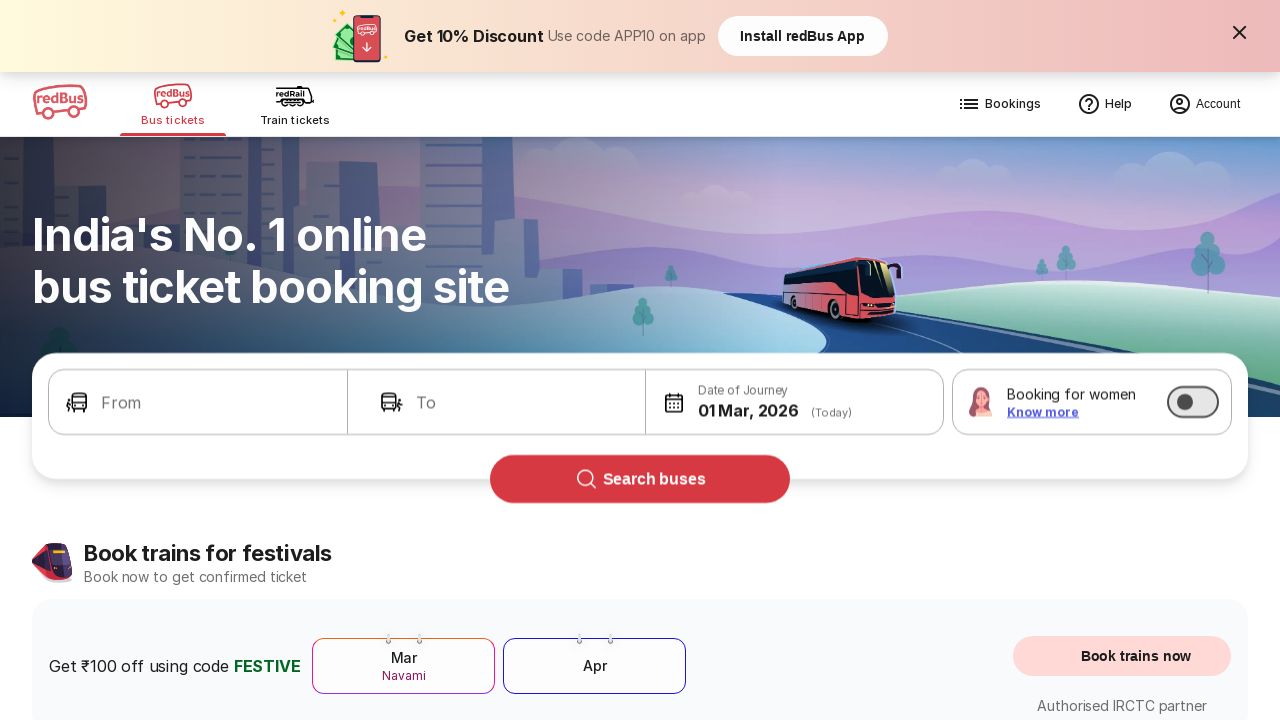